Tests the e-commerce flow of signing up a new user, logging in with the created credentials, browsing to laptops category, selecting a product, and adding it to cart

Starting URL: https://demoblaze.com/

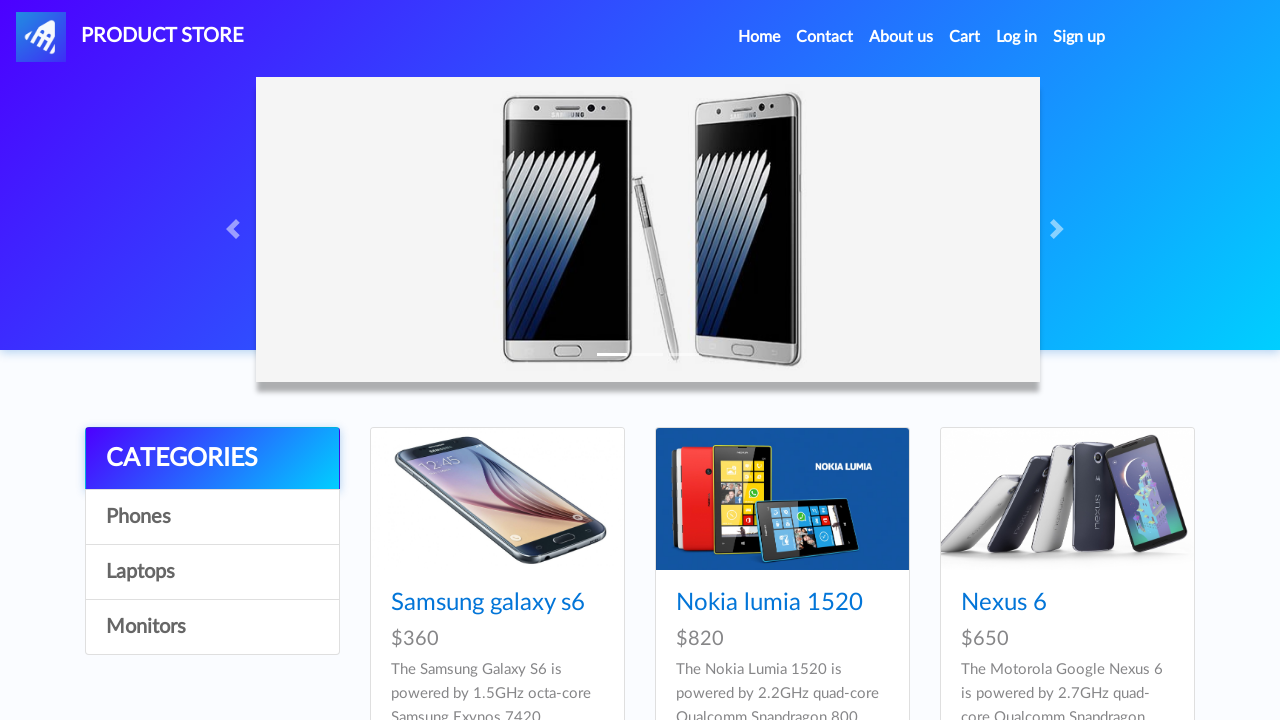

Clicked Sign up button at (1079, 37) on #signin2
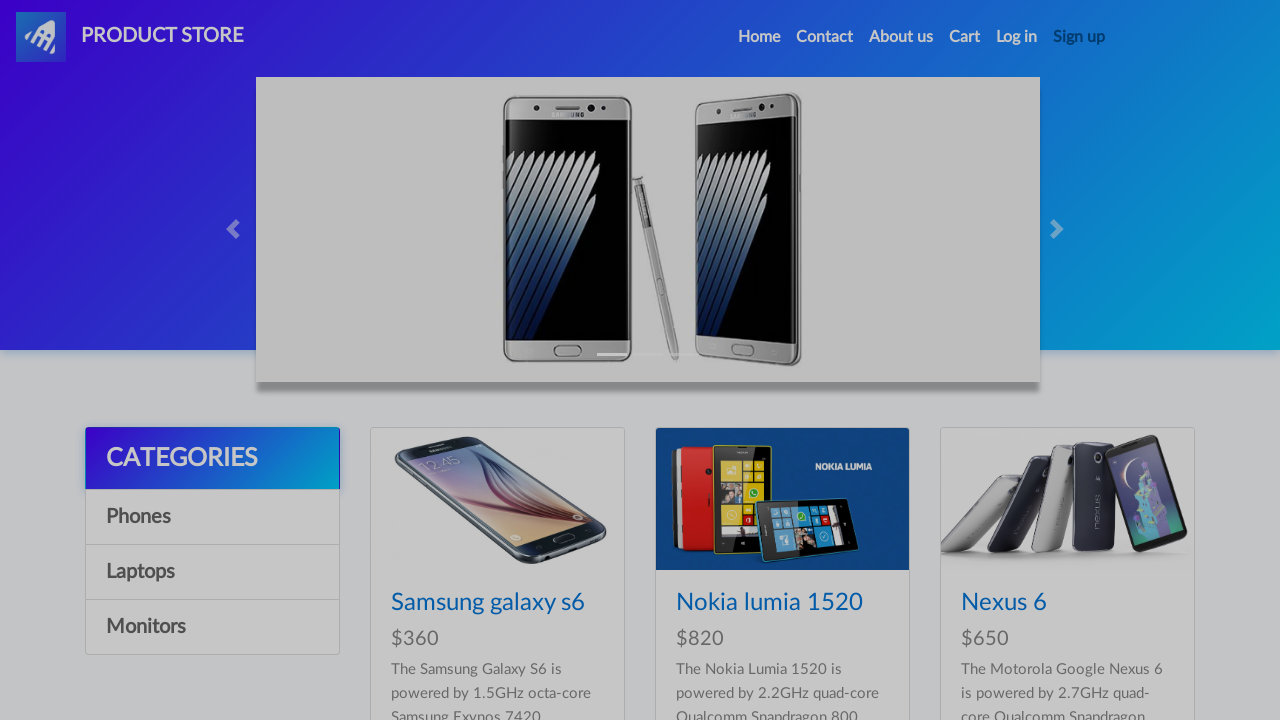

Signup modal appeared with username field visible
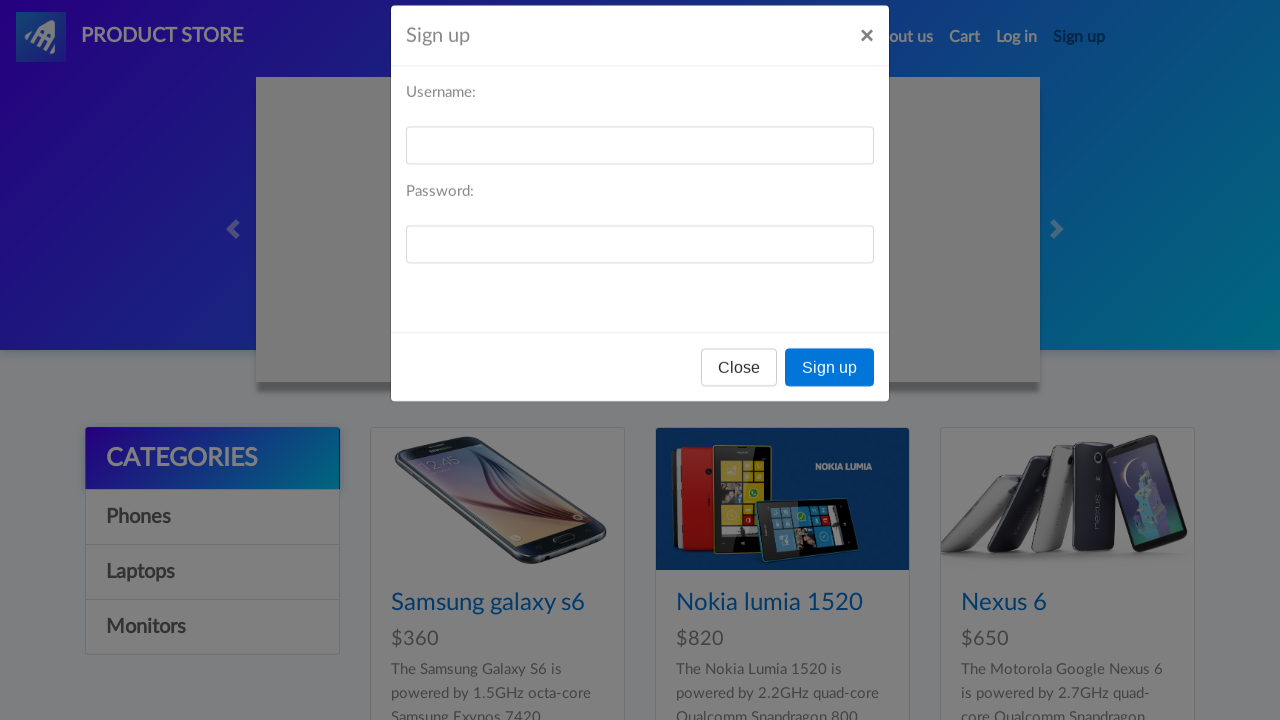

Clicked on signup username field at (640, 171) on #sign-username
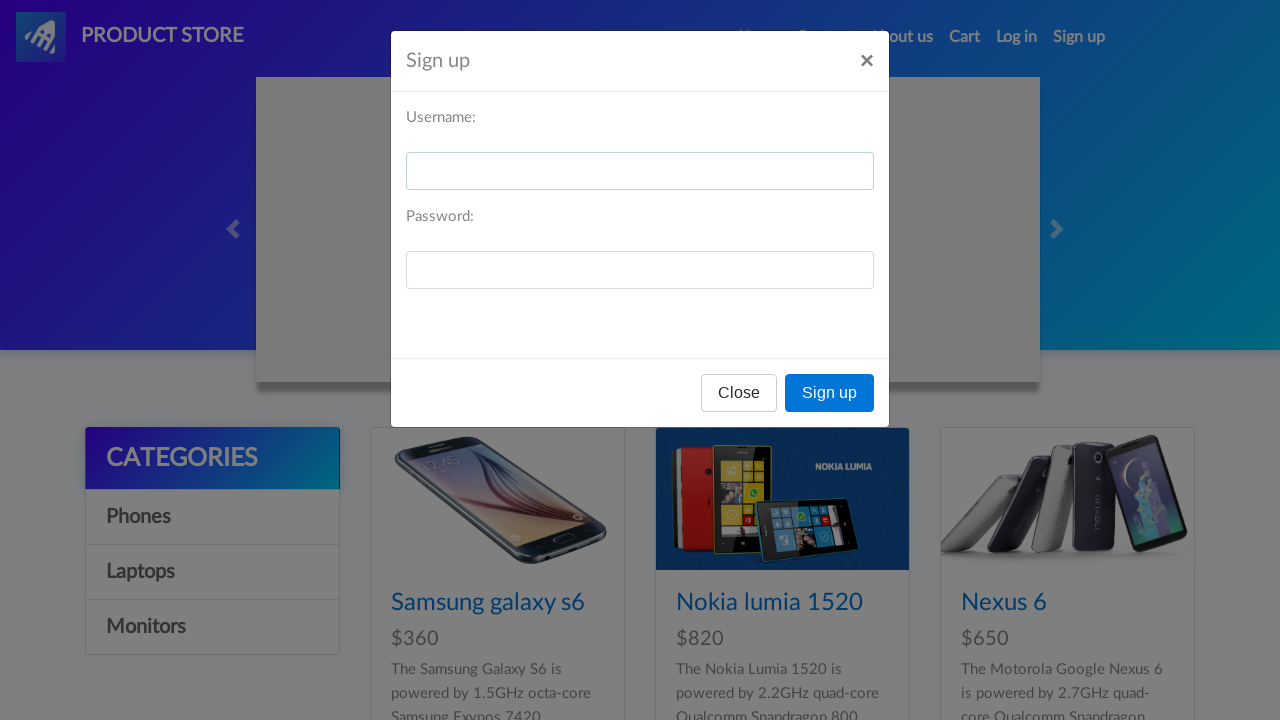

Filled signup username field with generated username on #sign-username
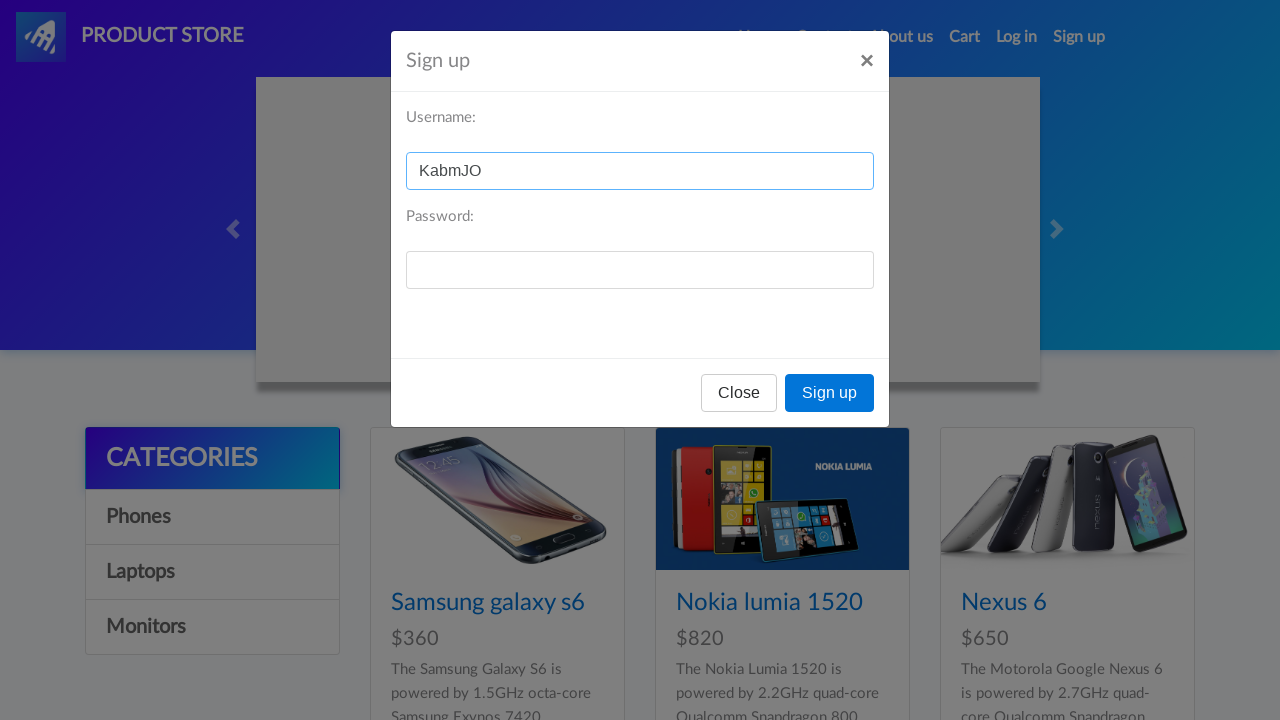

Filled signup password field with generated password on #sign-password
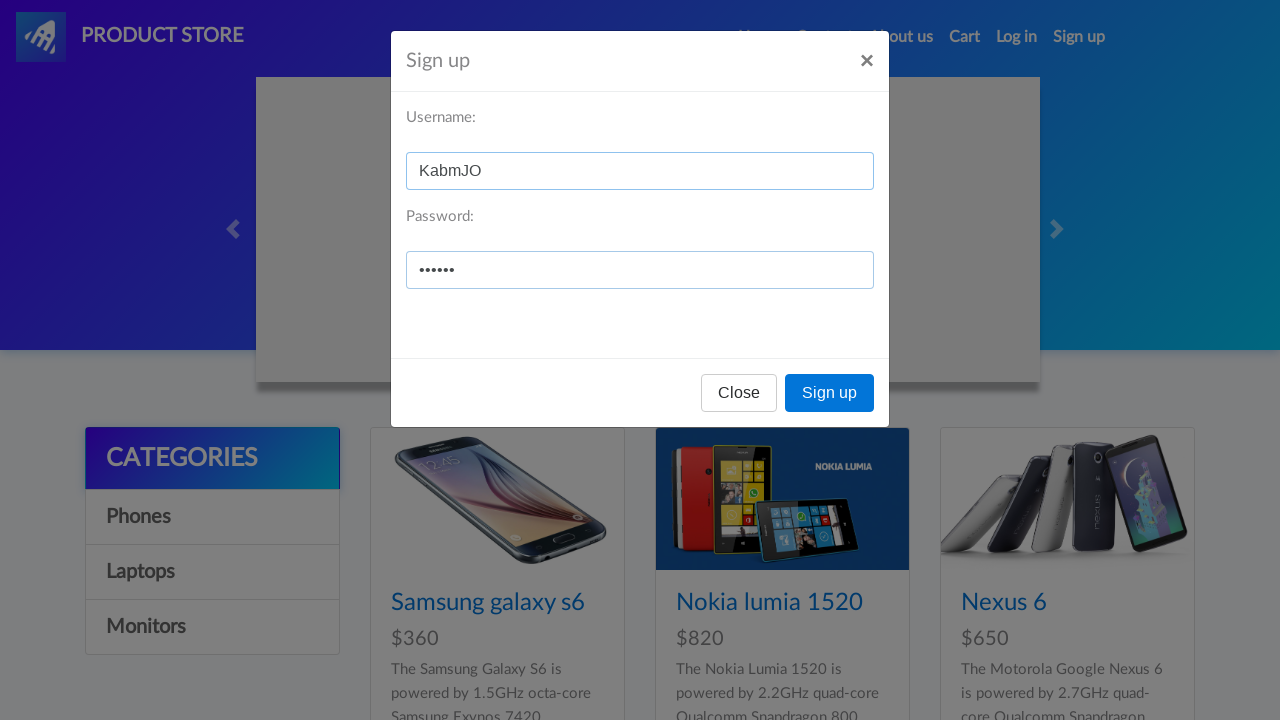

Clicked Sign up button to complete registration at (830, 393) on button:has-text('Sign up')
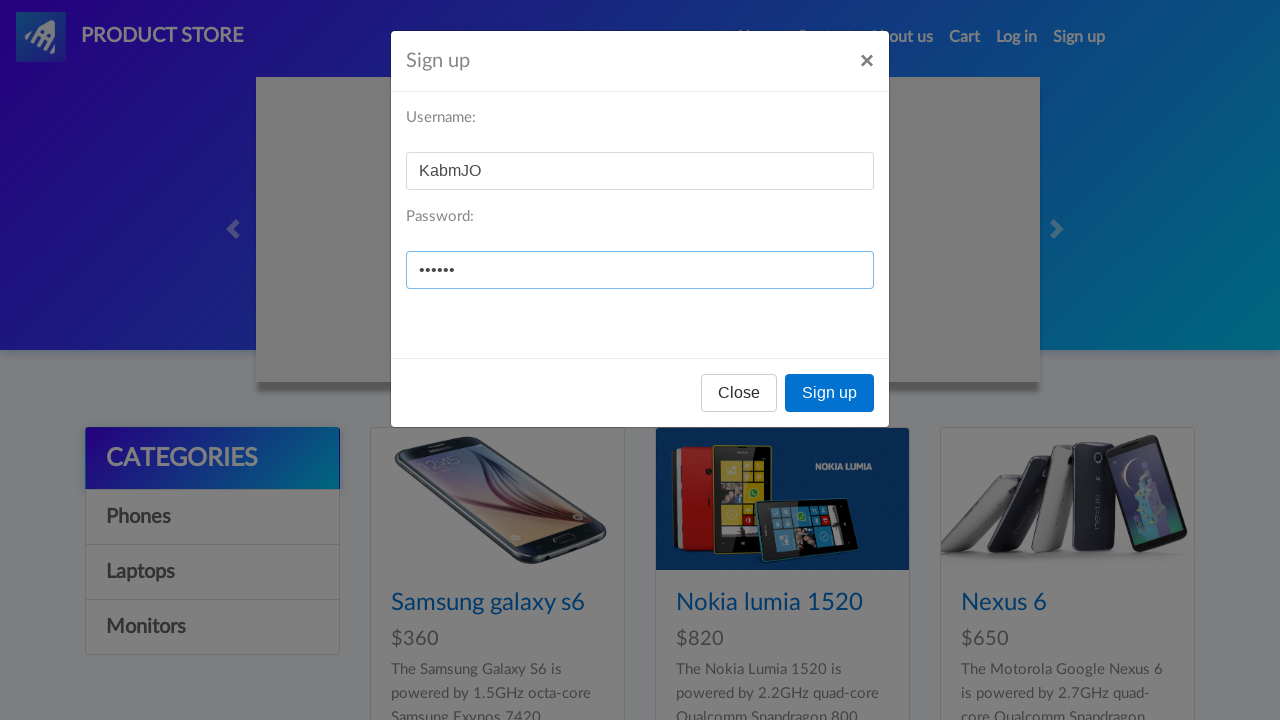

Accepted signup confirmation alert
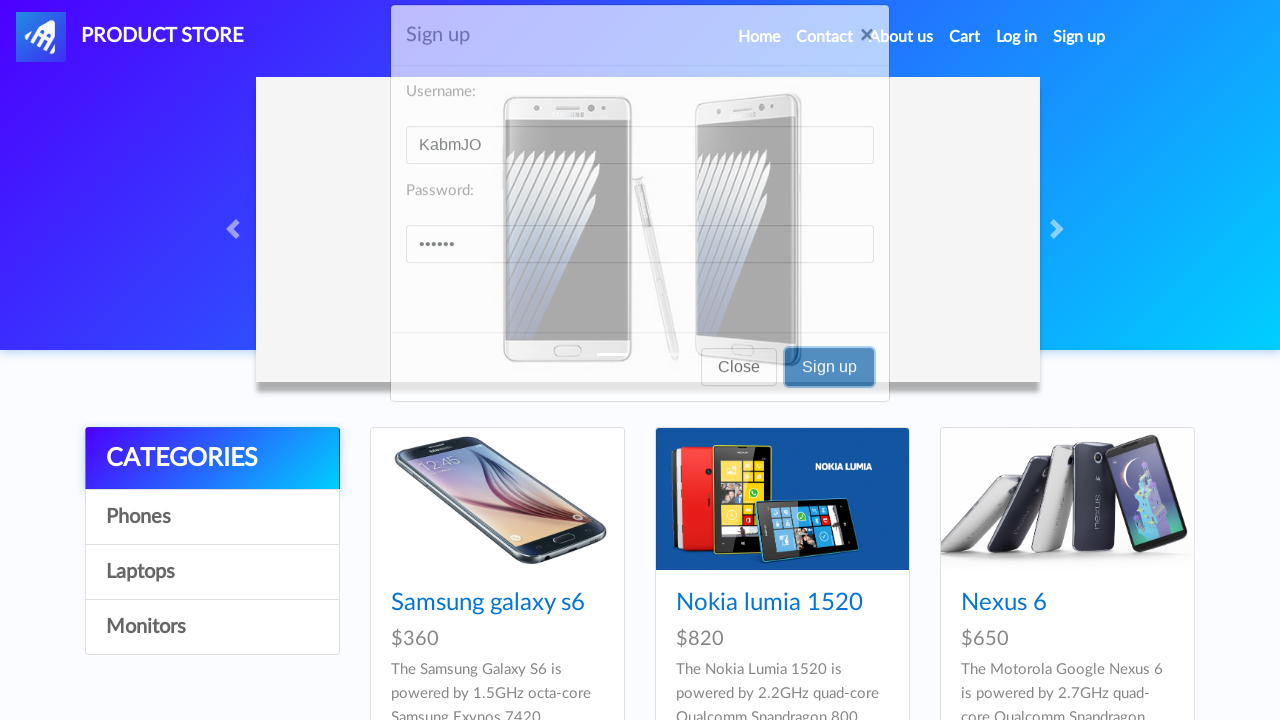

Login button became visible
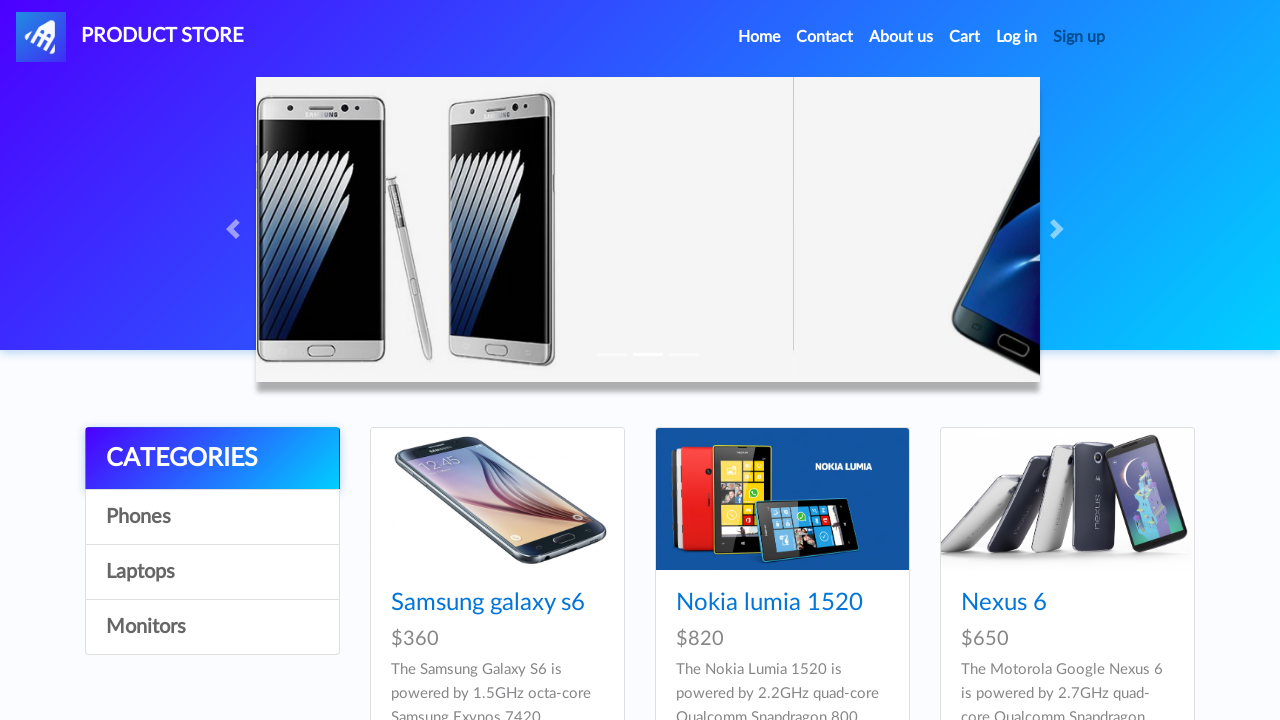

Clicked Log in button at (1017, 37) on #login2
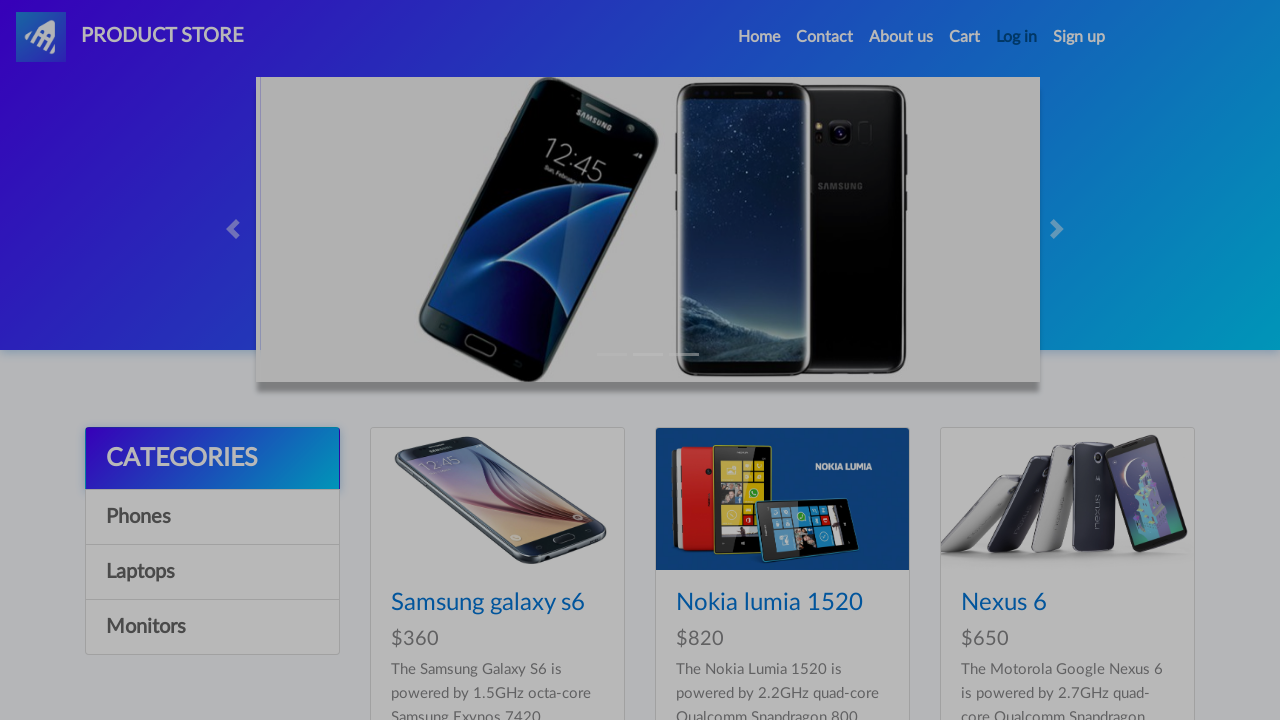

Login modal appeared with username field visible
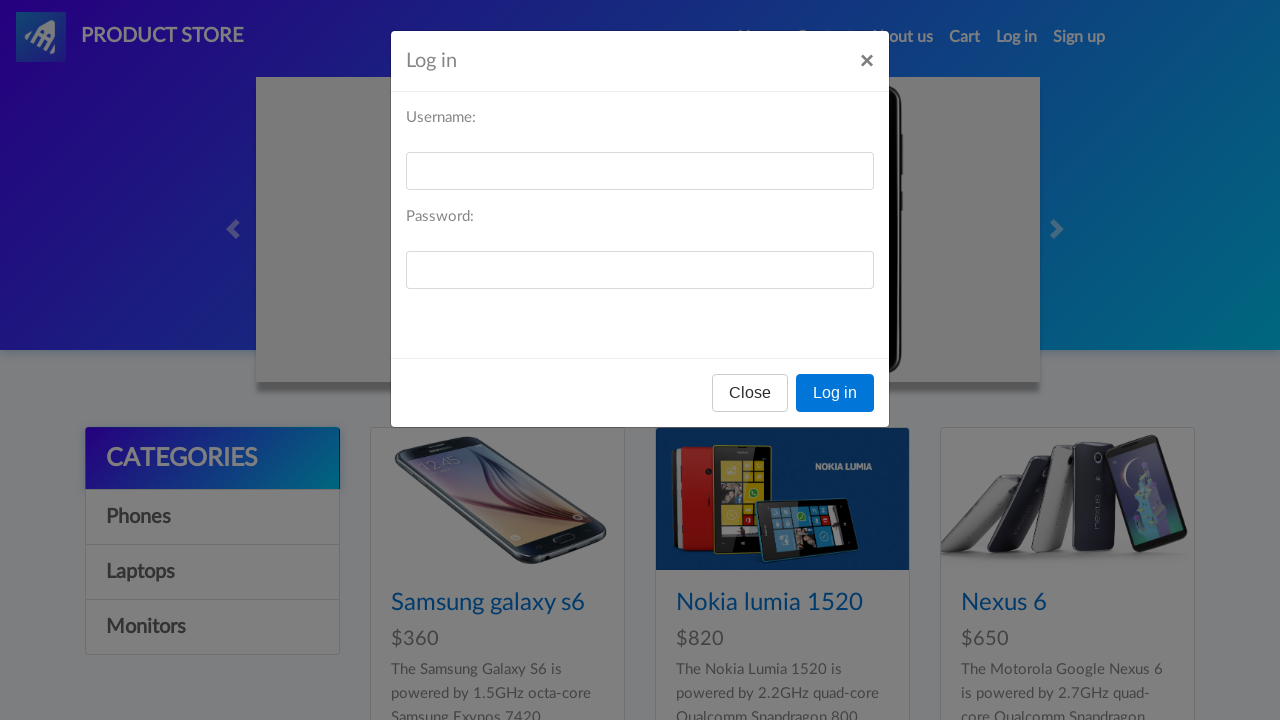

Filled login username field with created credentials on #loginusername
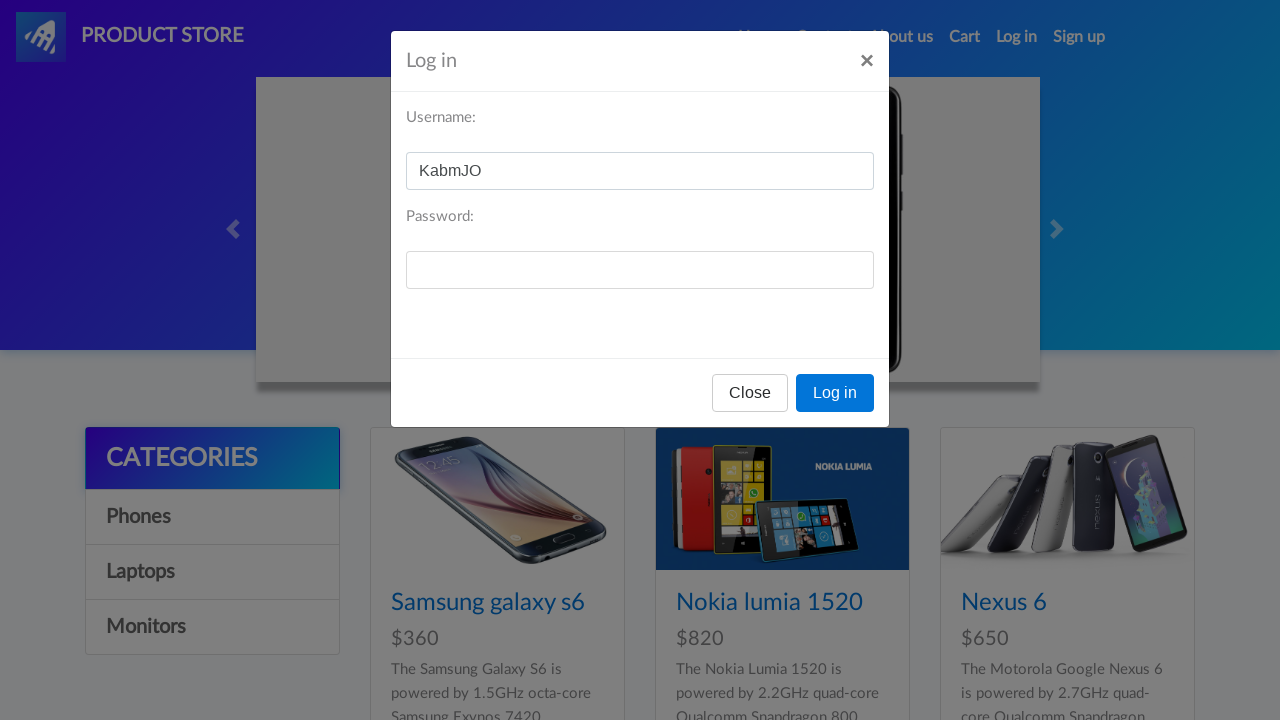

Filled login password field with created credentials on #loginpassword
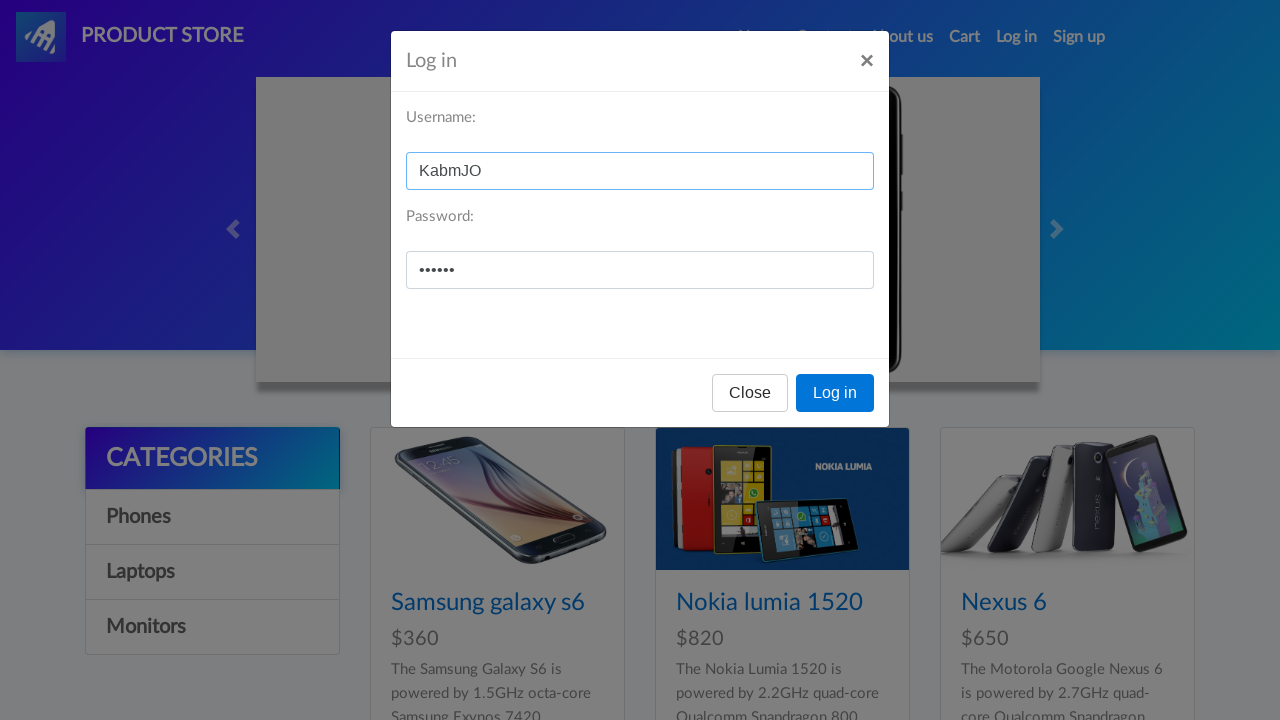

Clicked Log in button to authenticate user at (835, 393) on #logInModal > div > div > div.modal-footer > button.btn.btn-primary
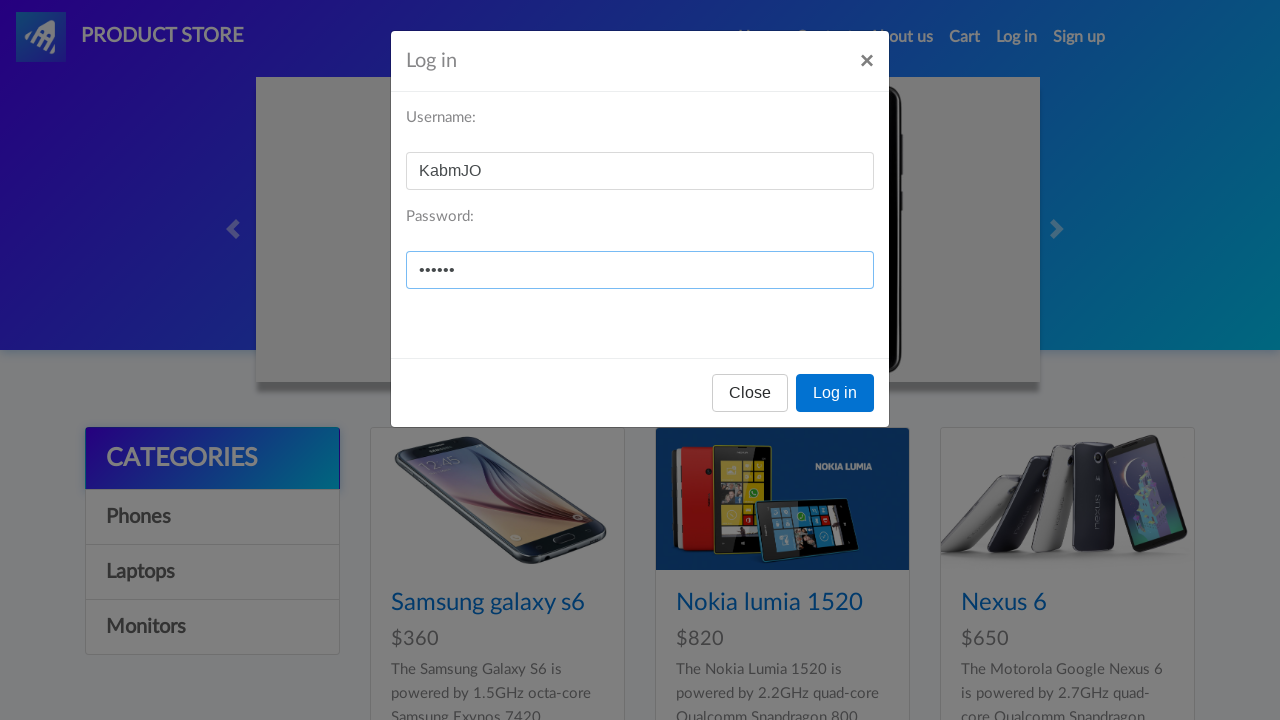

Successfully logged in and page content loaded
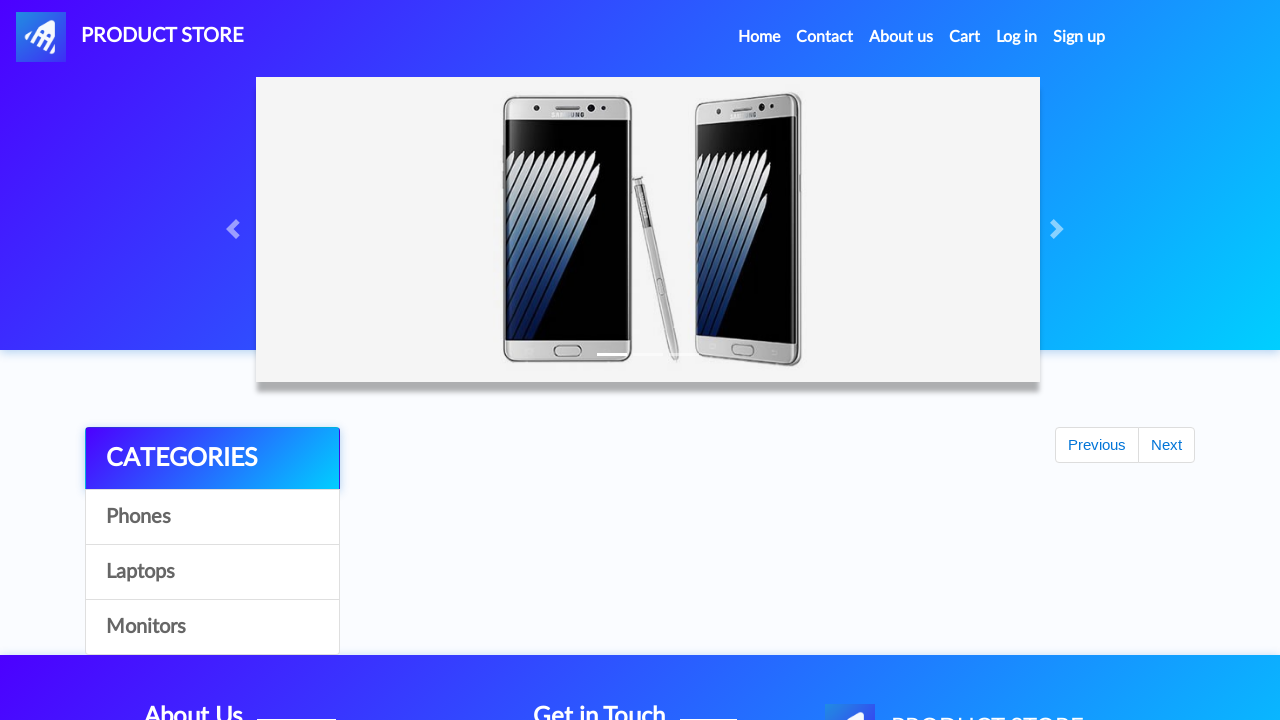

Clicked on Laptops category at (212, 572) on a.list-group-item:nth-child(3)
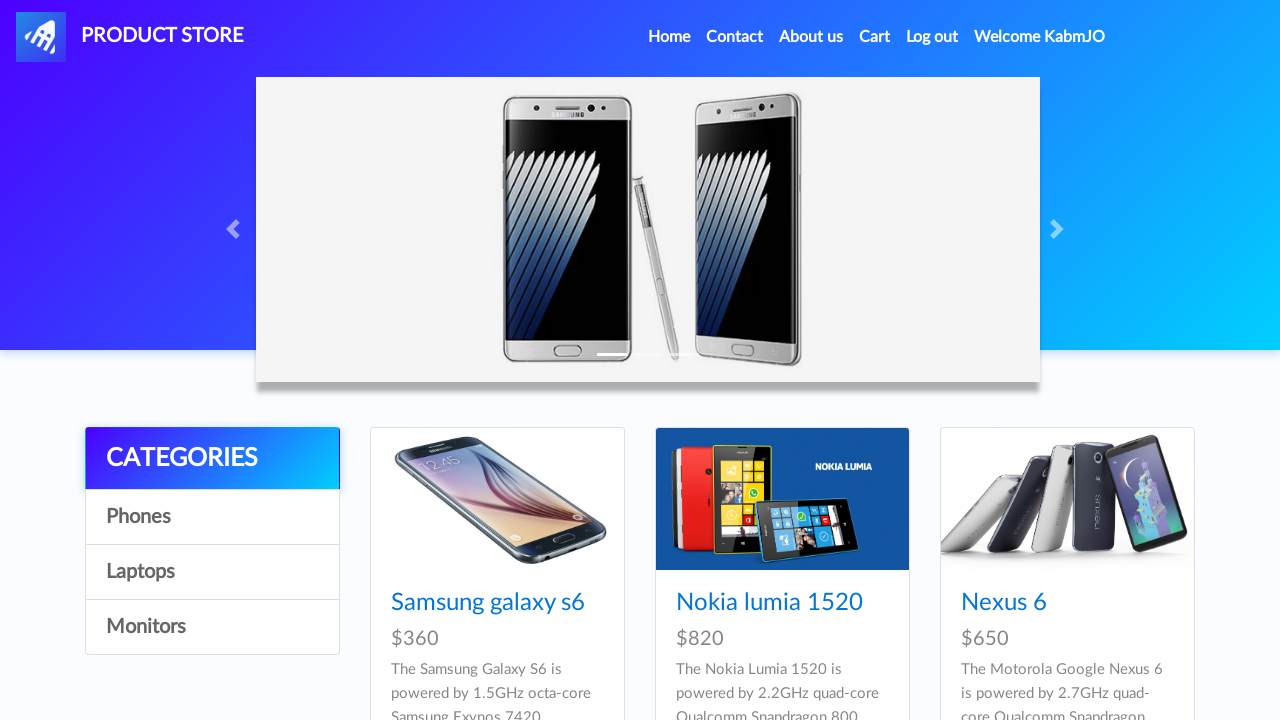

Laptop products loaded in category view
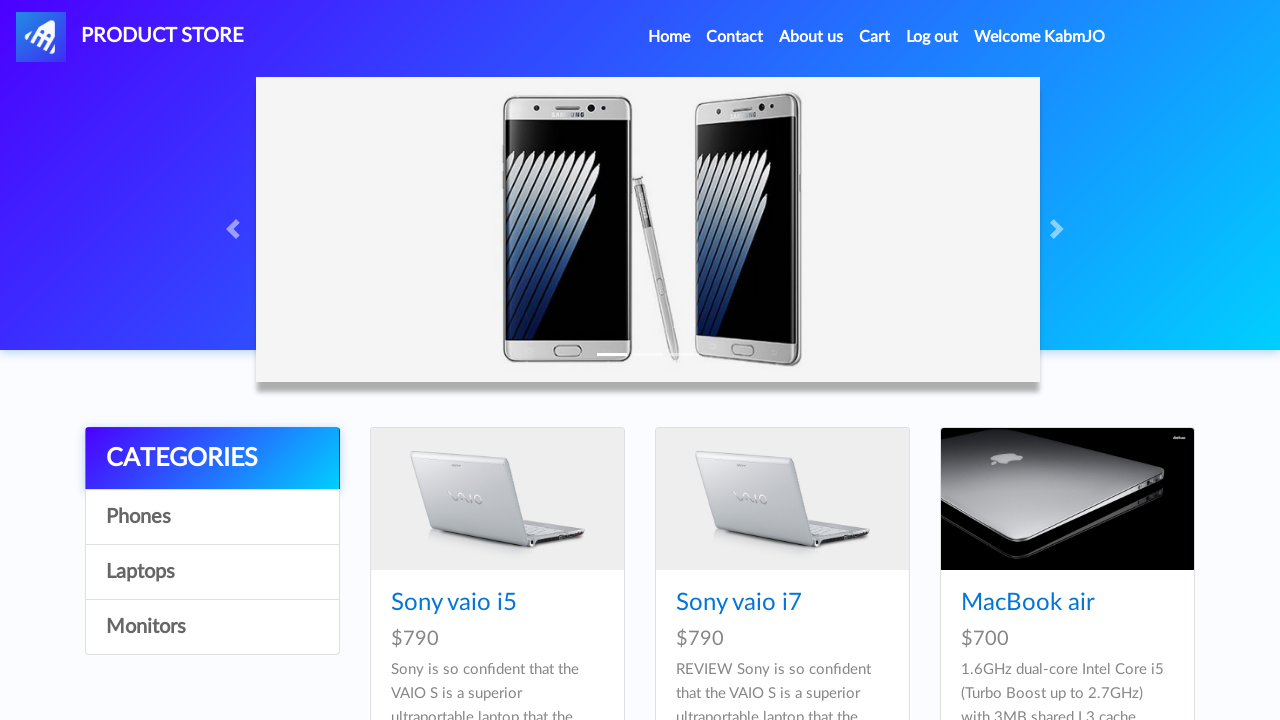

Clicked on first laptop product at (454, 603) on div.col-md-6:nth-child(1) > div:nth-child(1) > div:nth-child(2) > h4:nth-child(1
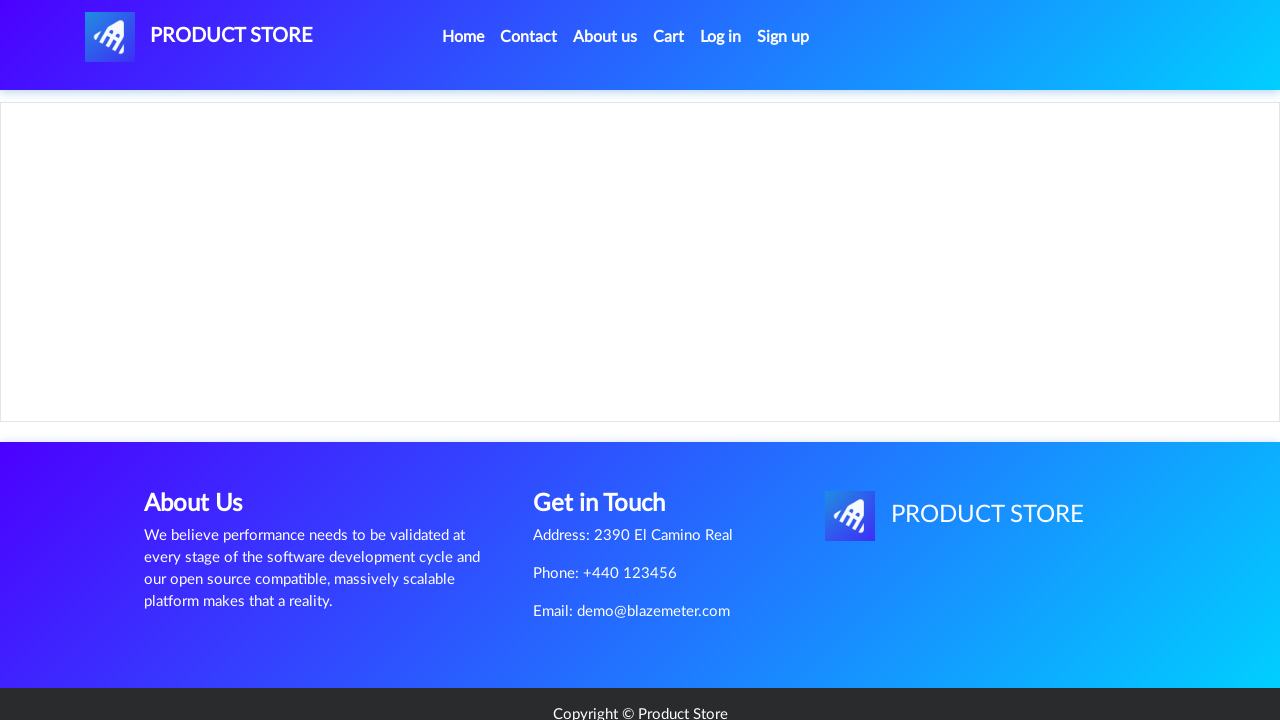

Product details page loaded with Add to cart button visible
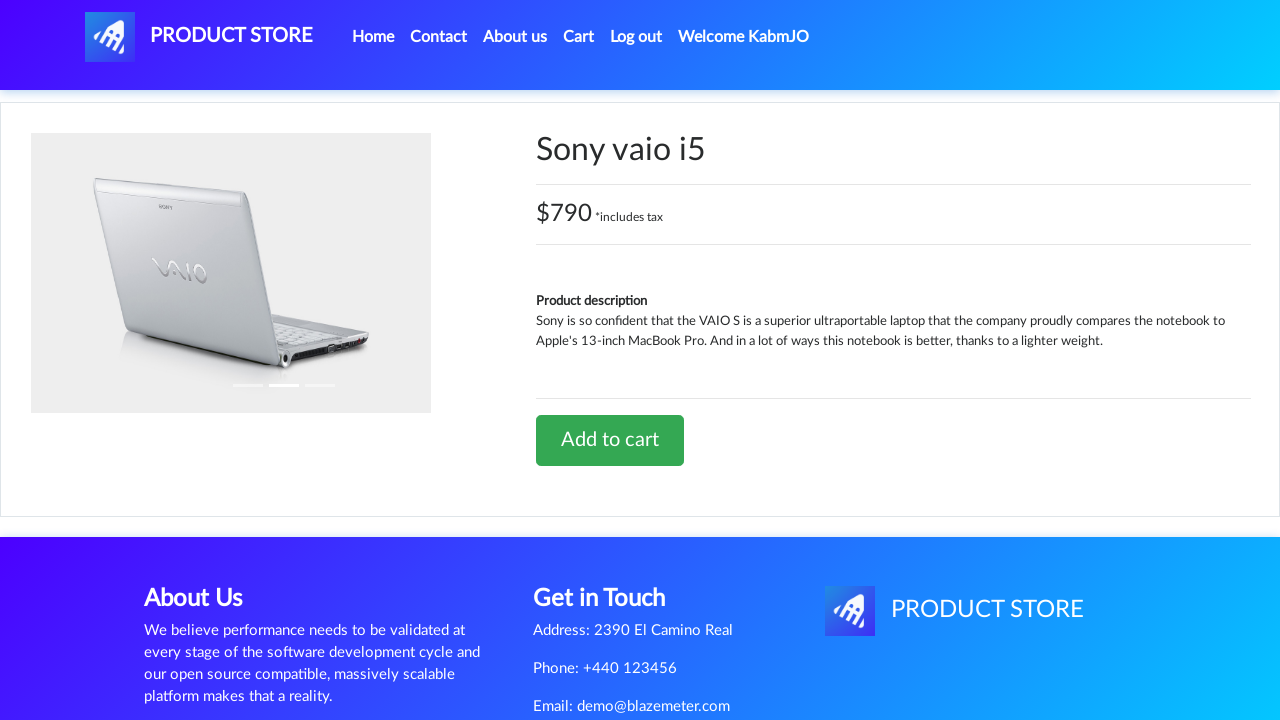

Clicked Add to cart button at (610, 440) on #tbodyid > div.row > div > a
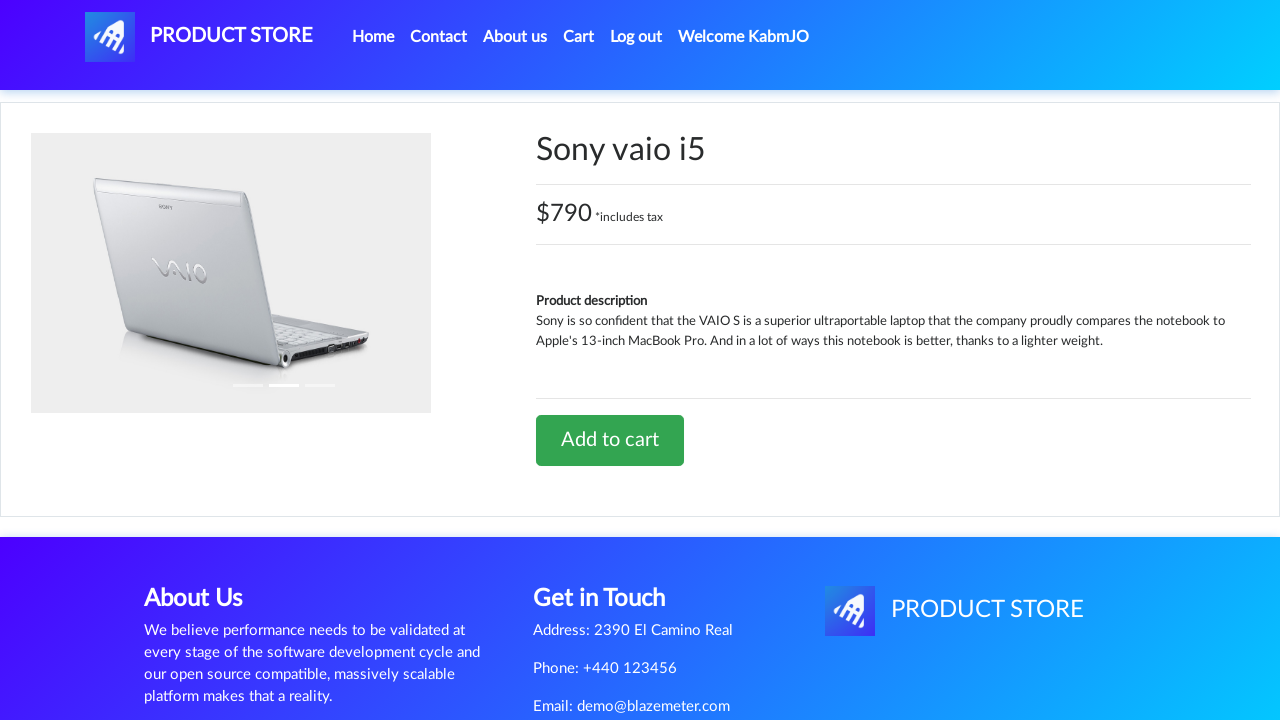

Accepted cart confirmation alert - product successfully added to cart
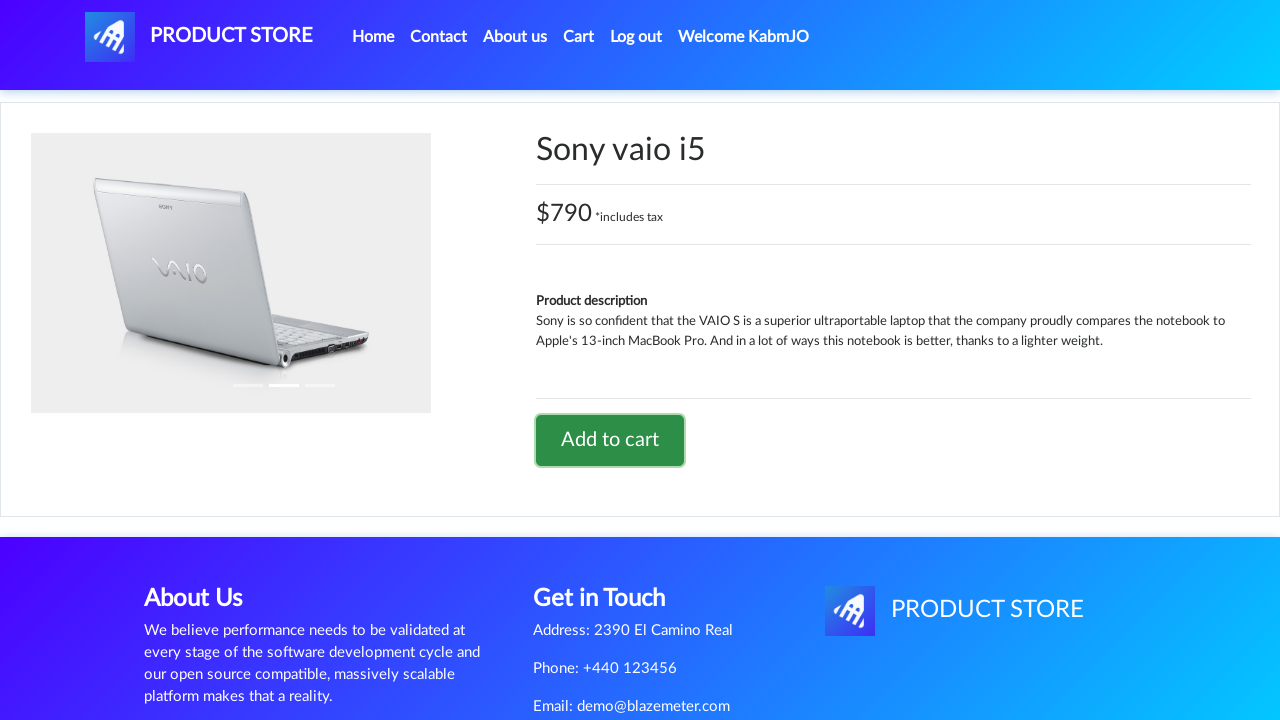

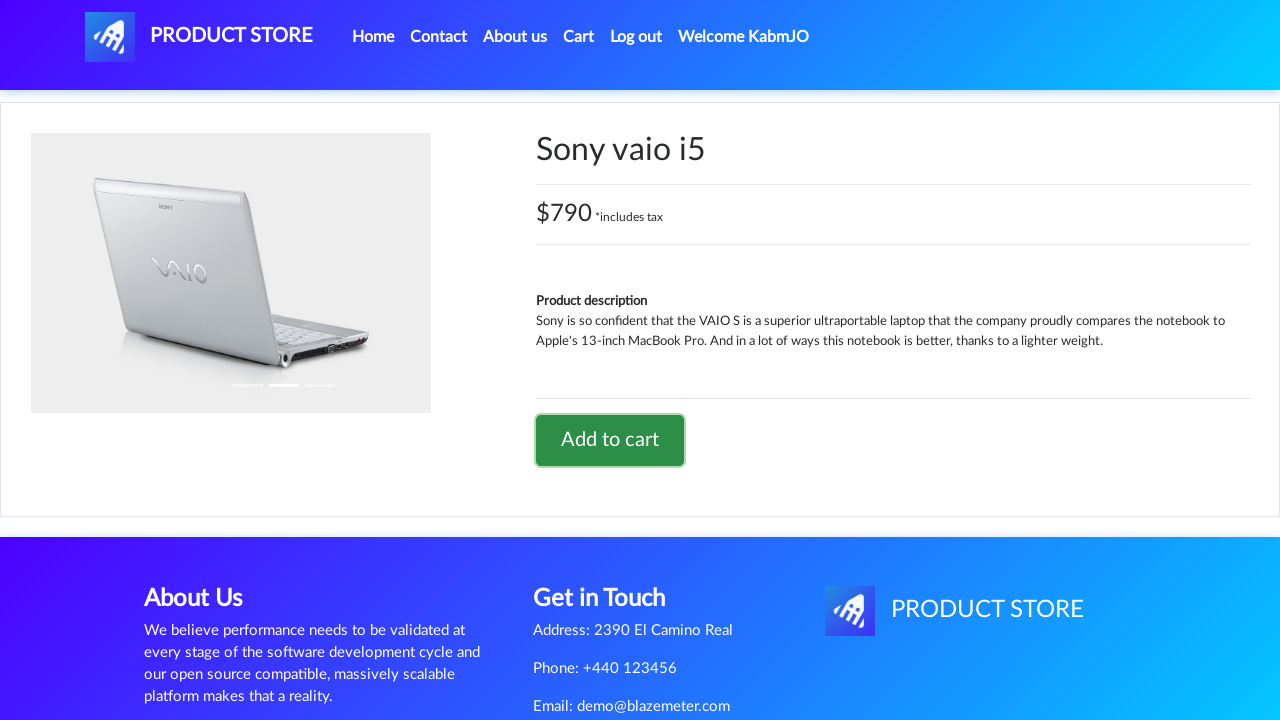